Tests login attempt with a locked out user, verifying that an error message is displayed

Starting URL: https://www.saucedemo.com/

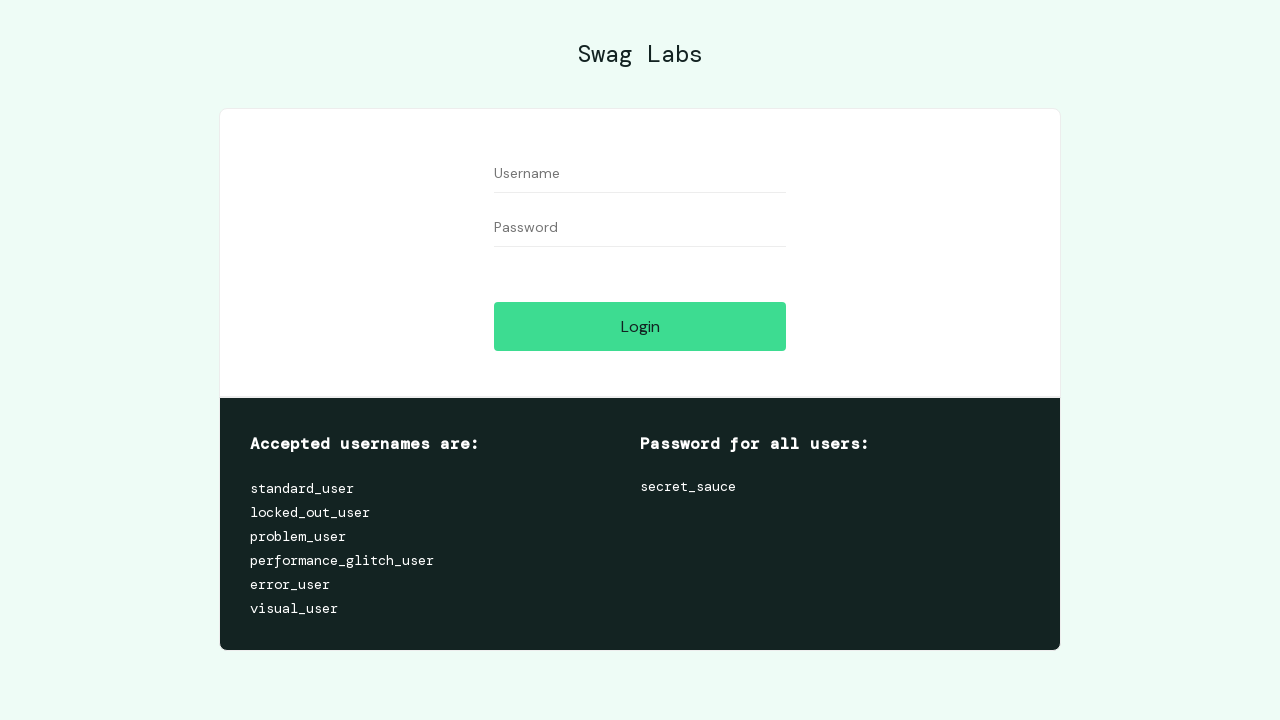

Filled username field with 'locked_out_user' on #user-name
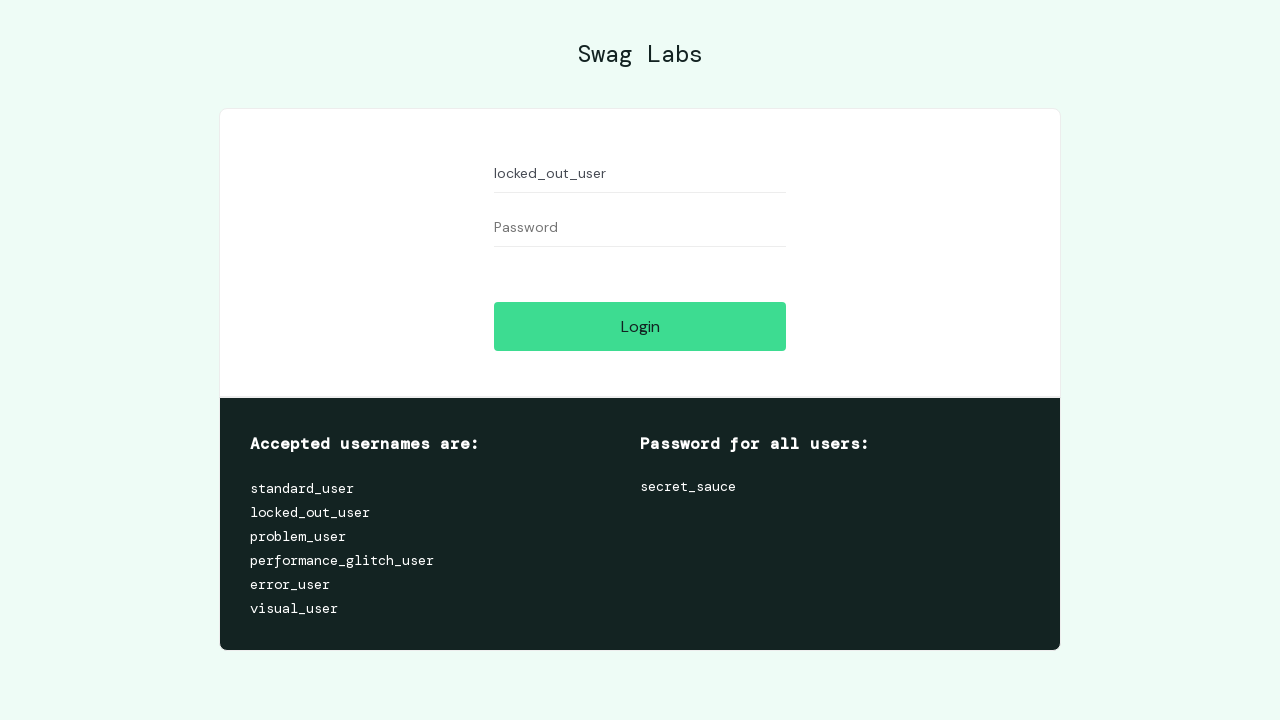

Filled password field with 'secret_sauce' on #password
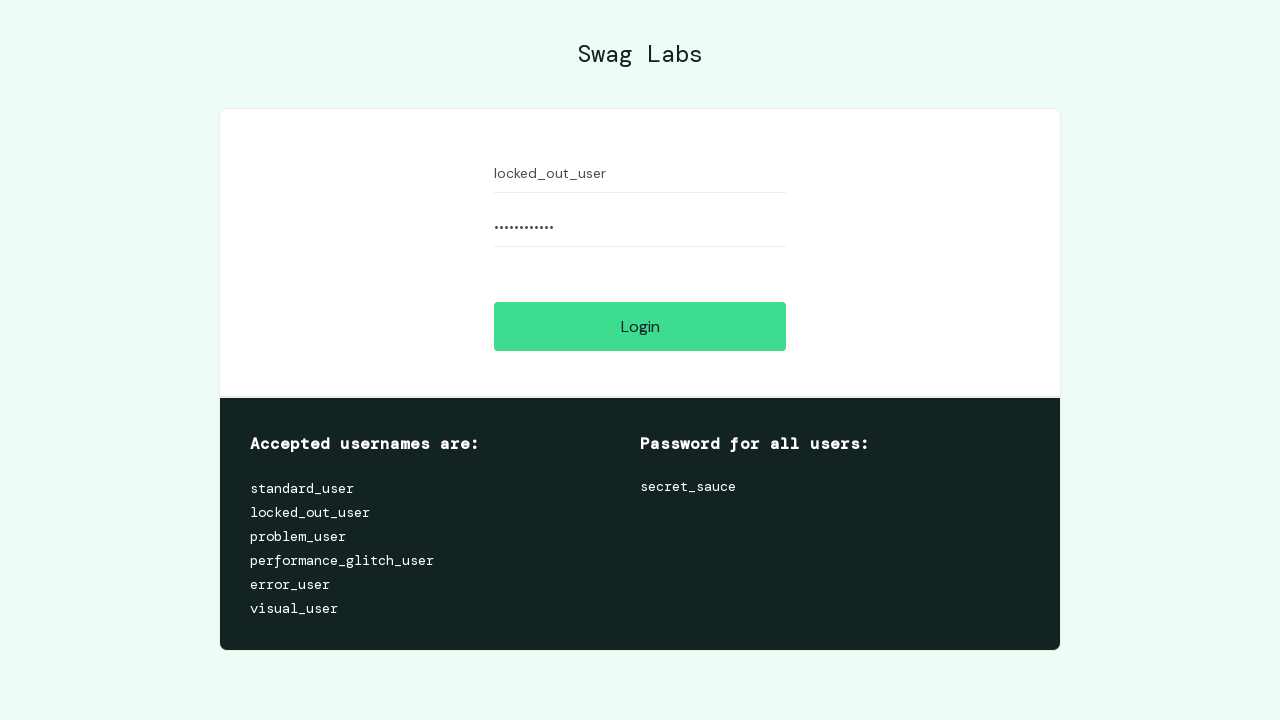

Clicked login button at (640, 326) on #login-button
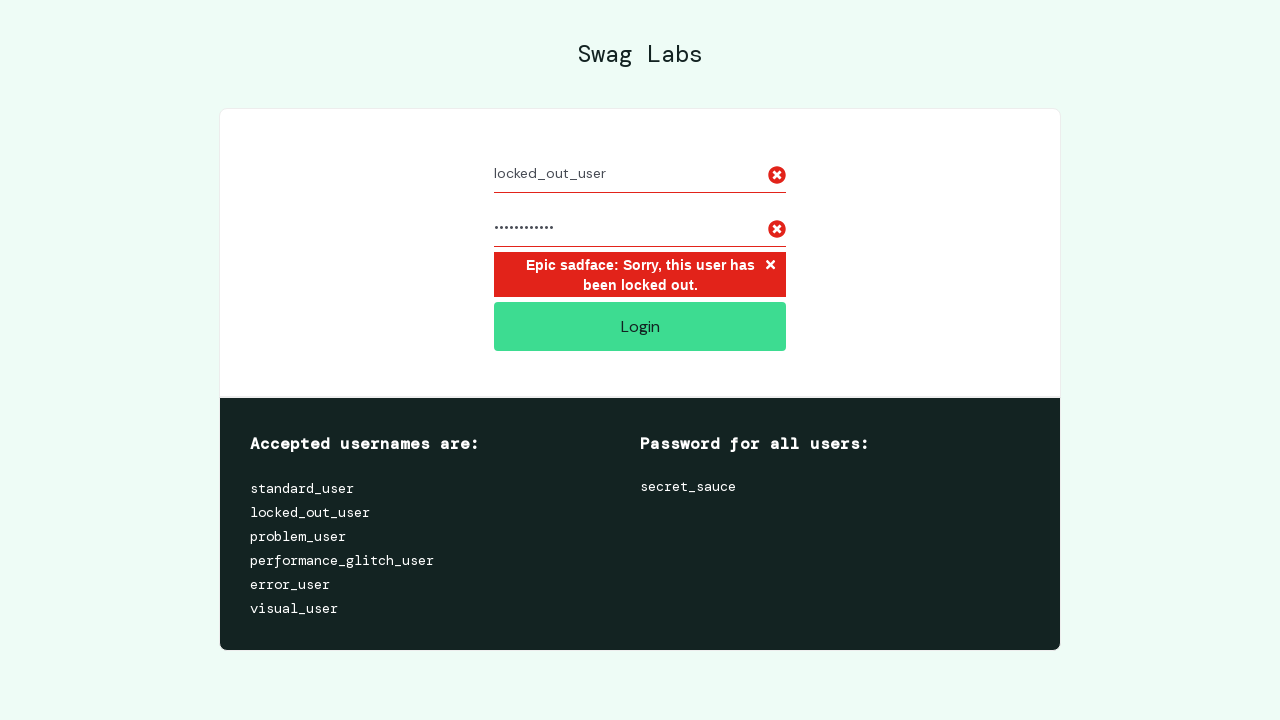

Verified error message container is displayed for locked out user
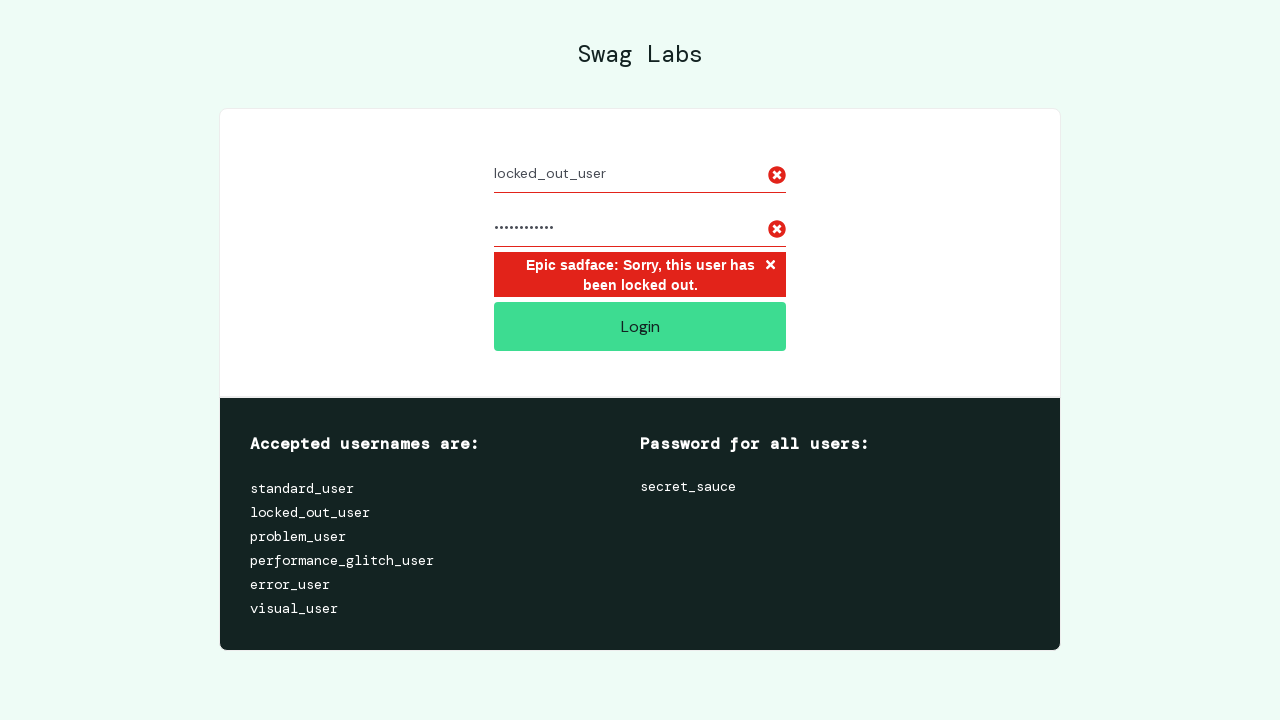

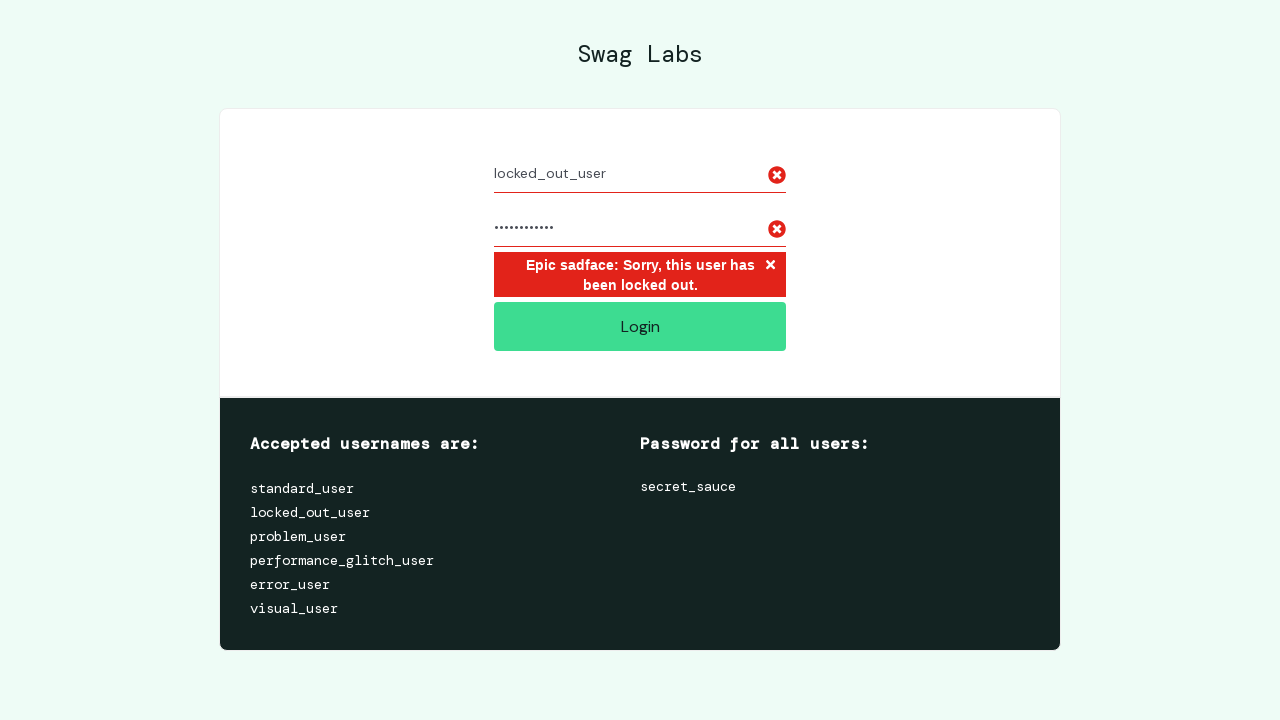